Tests checkbox functionality by checking a single checkbox, verifying its state, selecting multiple checkboxes, and then unchecking them

Starting URL: https://testautomationpractice.blogspot.com/

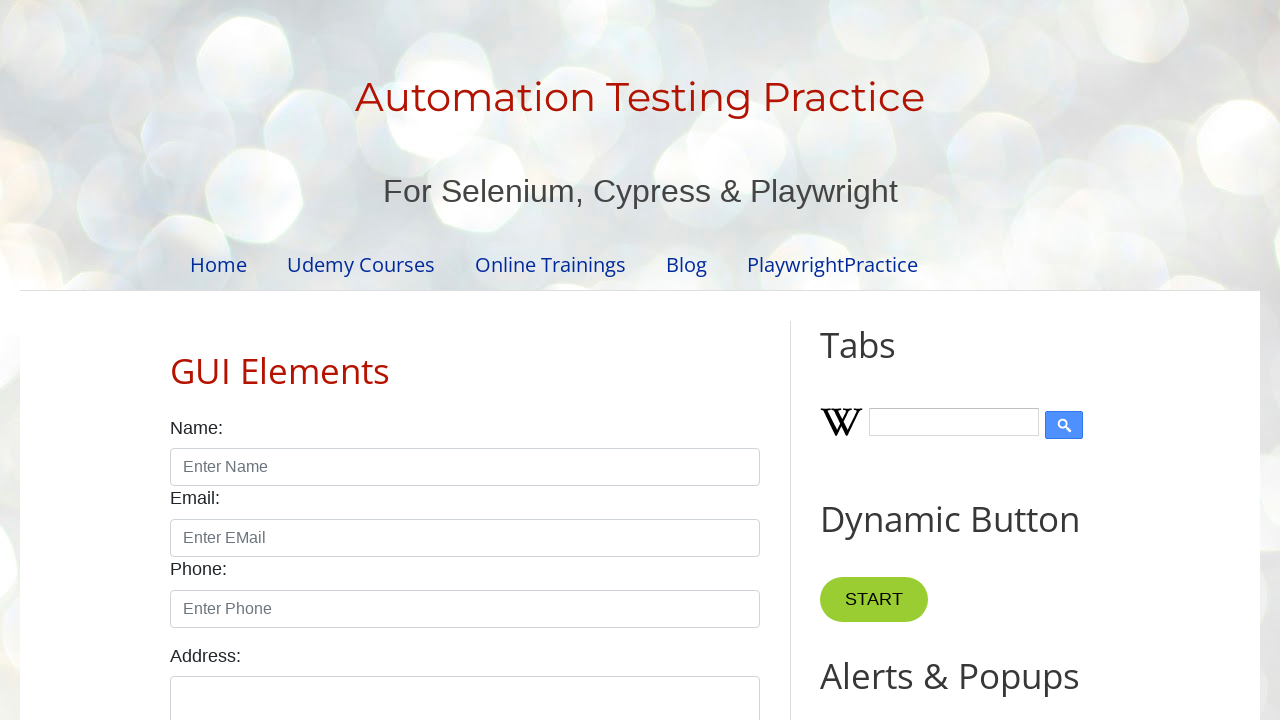

Checked Sunday checkbox at (176, 360) on #sunday
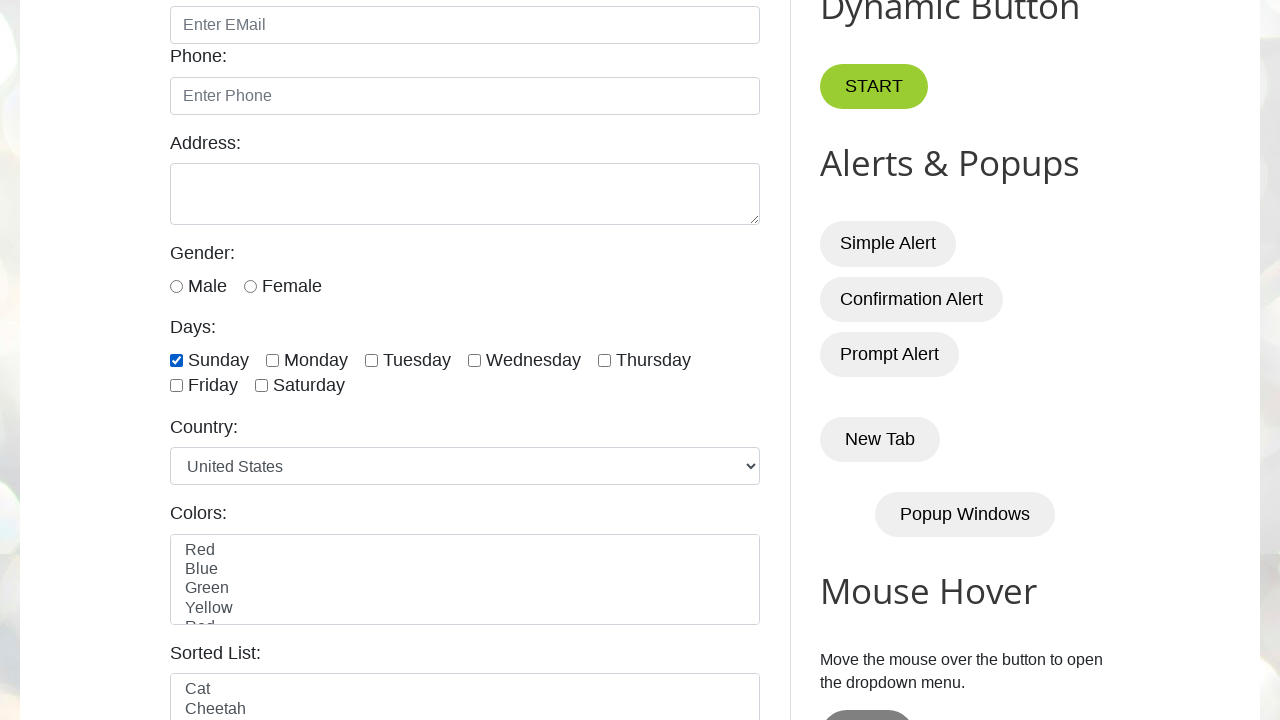

Verified Sunday checkbox is checked
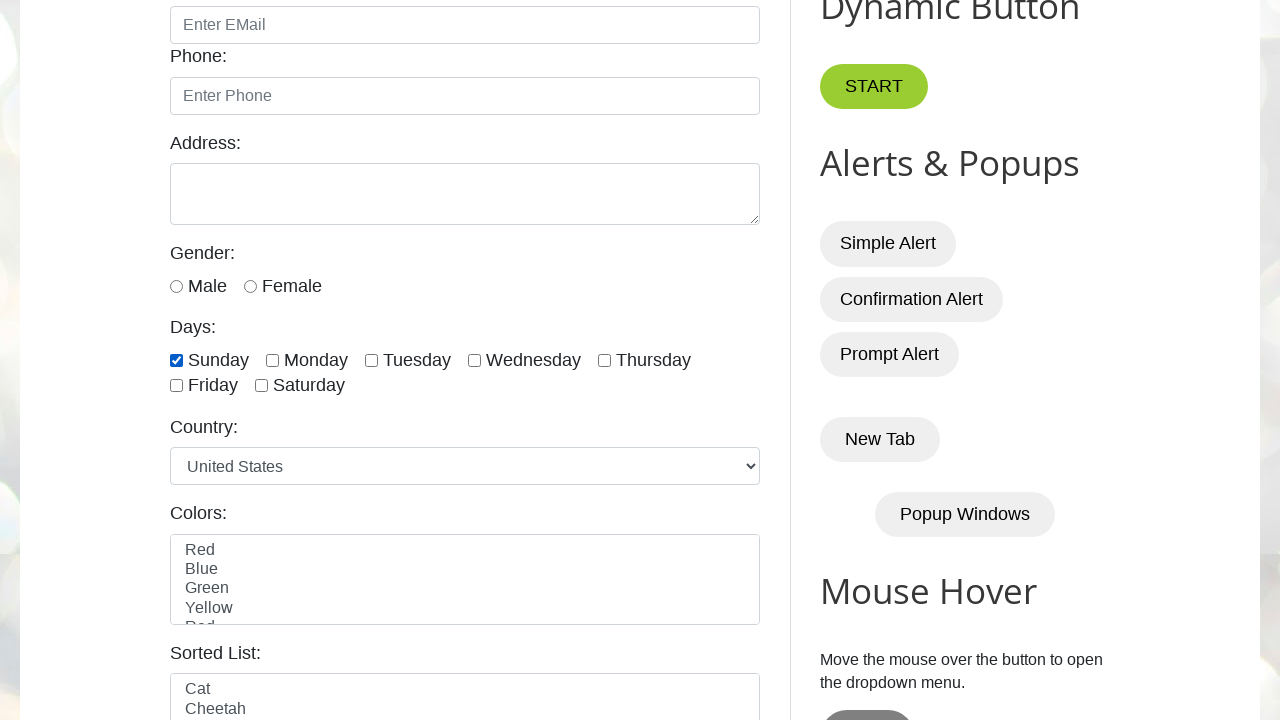

Verified Monday checkbox is not checked
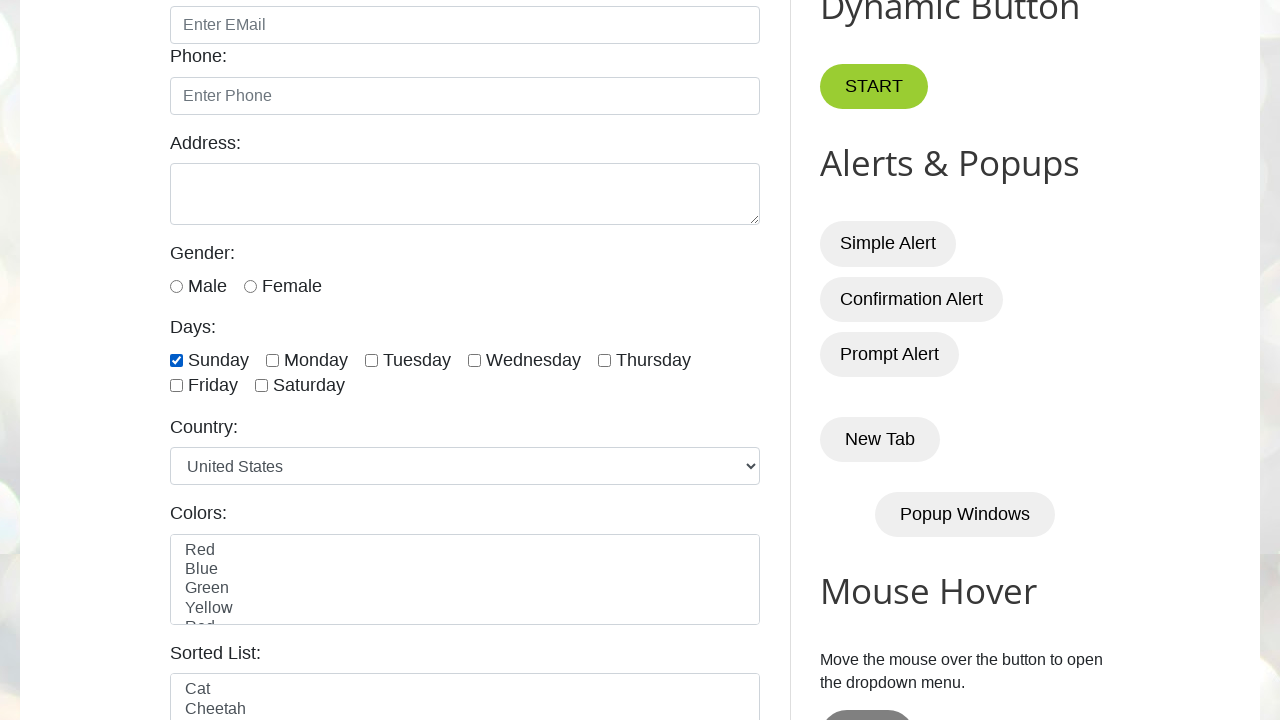

Checked checkbox #monday at (272, 360) on #monday
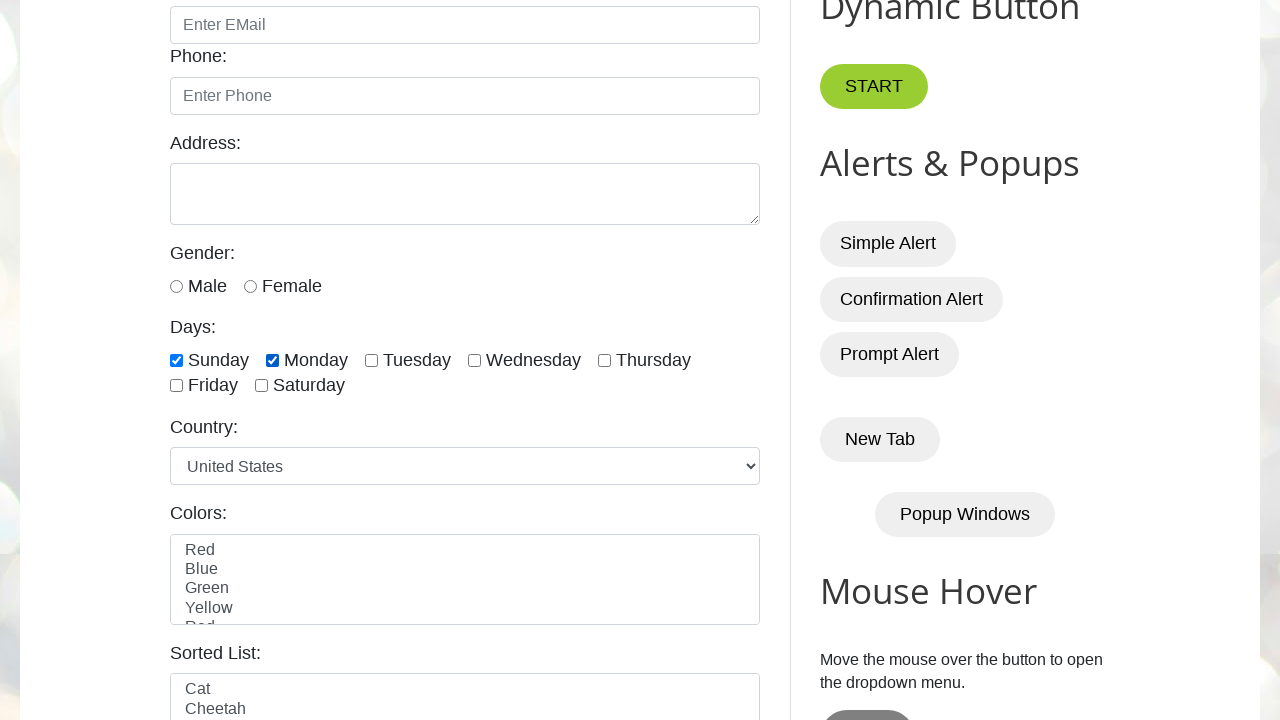

Checked checkbox #sunday on #sunday
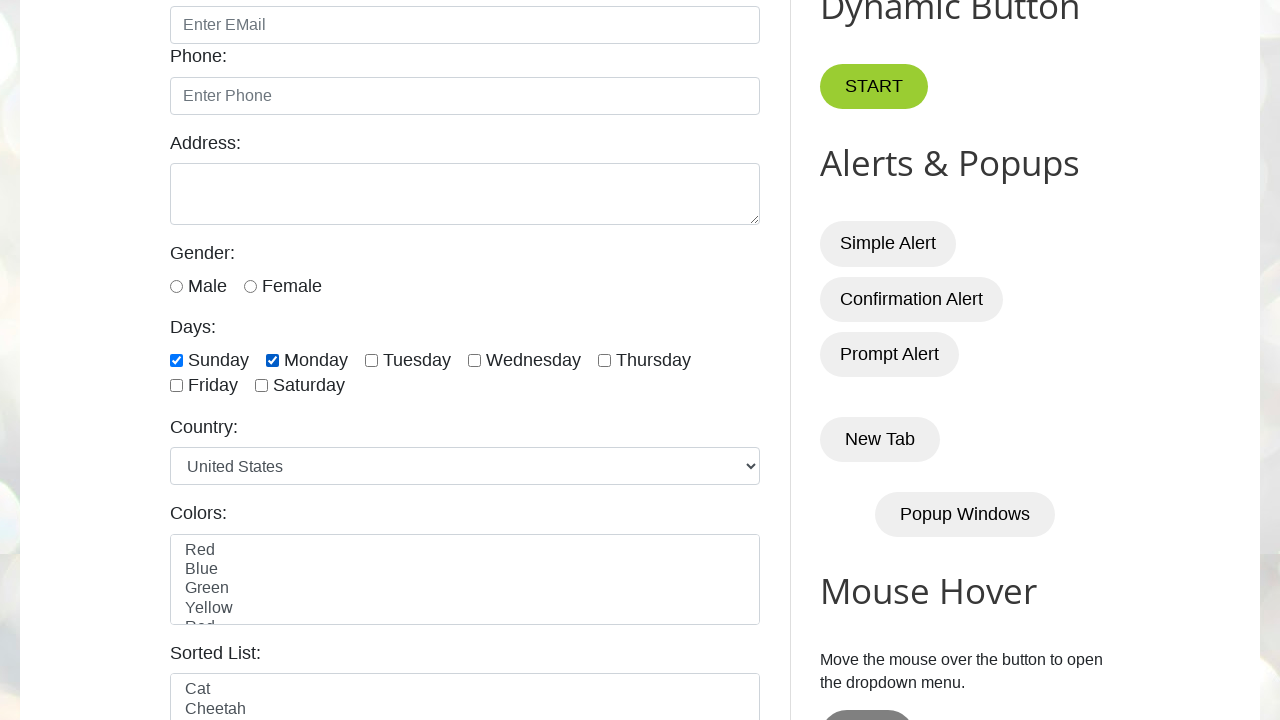

Checked checkbox #saturday at (262, 386) on #saturday
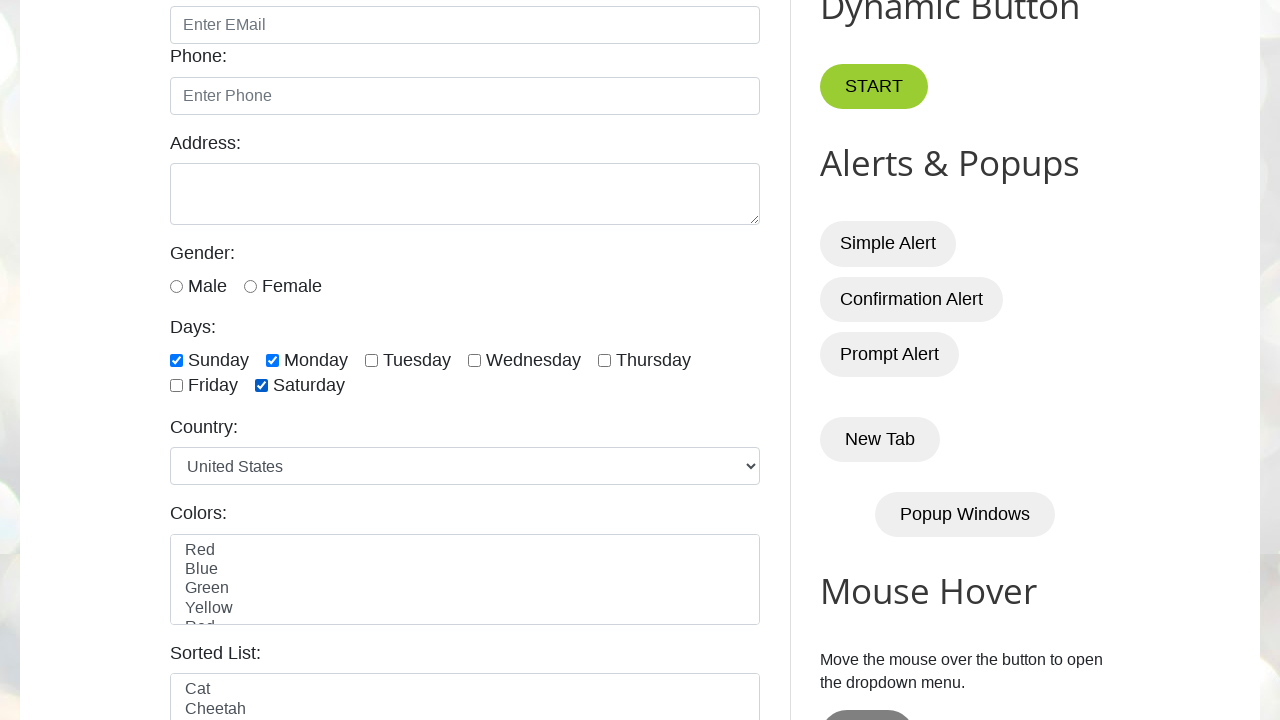

Unchecked checkbox #monday at (272, 360) on #monday
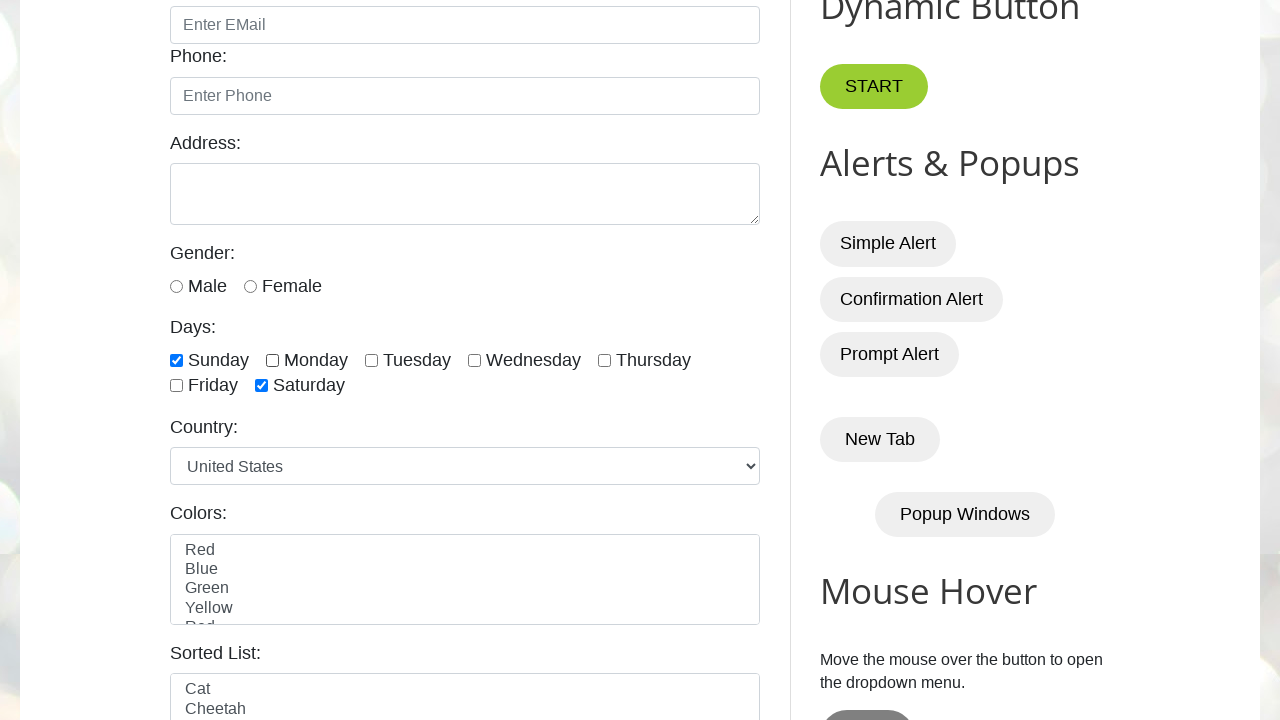

Unchecked checkbox #sunday at (176, 360) on #sunday
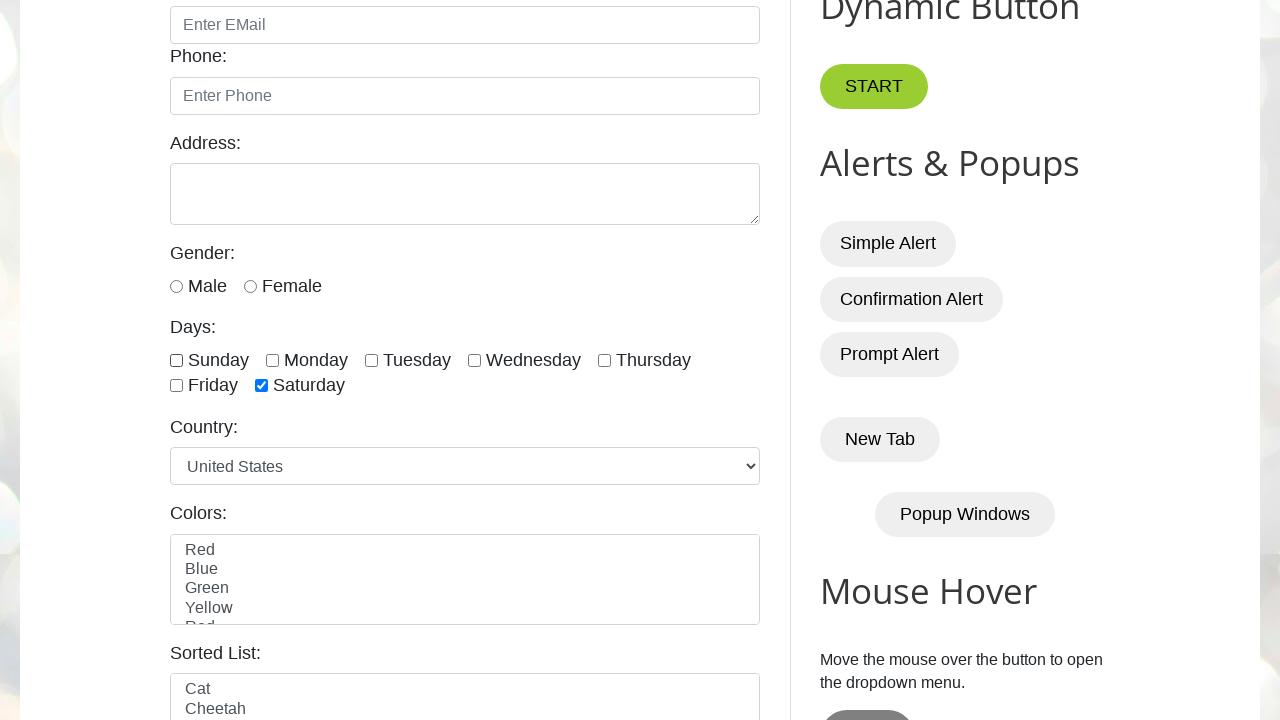

Unchecked checkbox #saturday at (262, 386) on #saturday
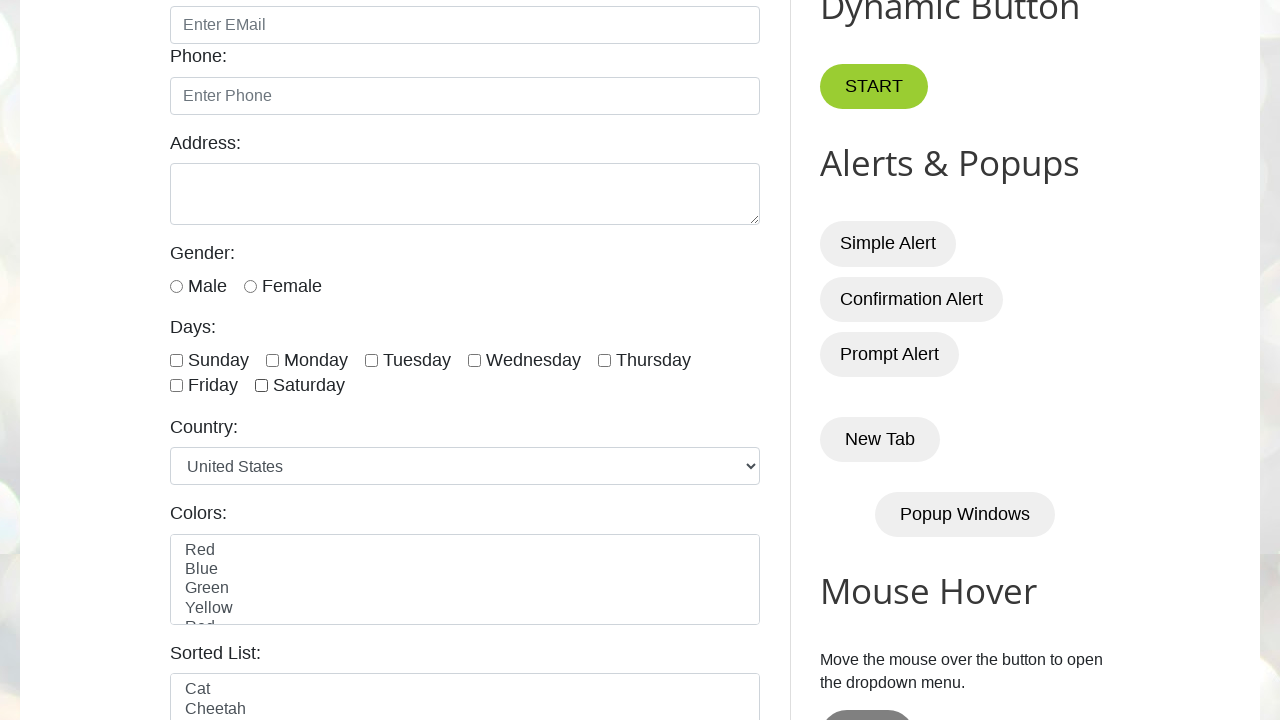

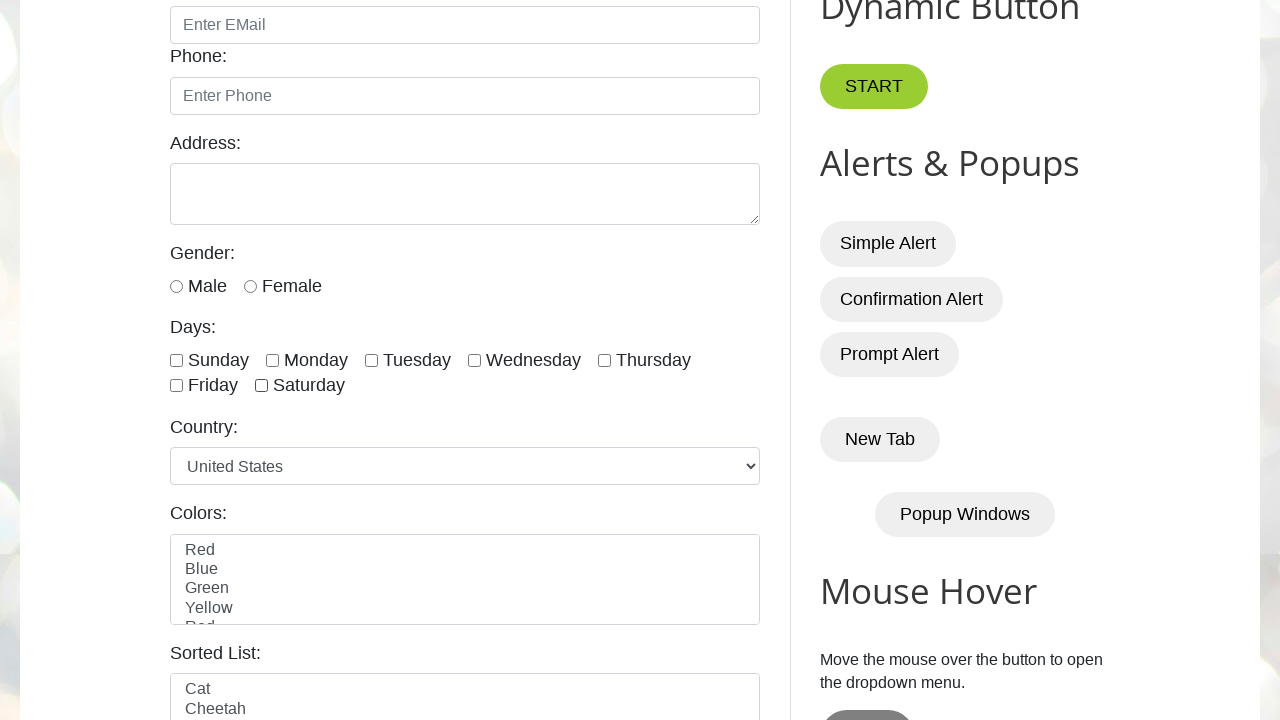